Tests accepting a JavaScript alert by clicking the first button, verifying the alert text, accepting it, and verifying the result message

Starting URL: https://the-internet.herokuapp.com/javascript_alerts

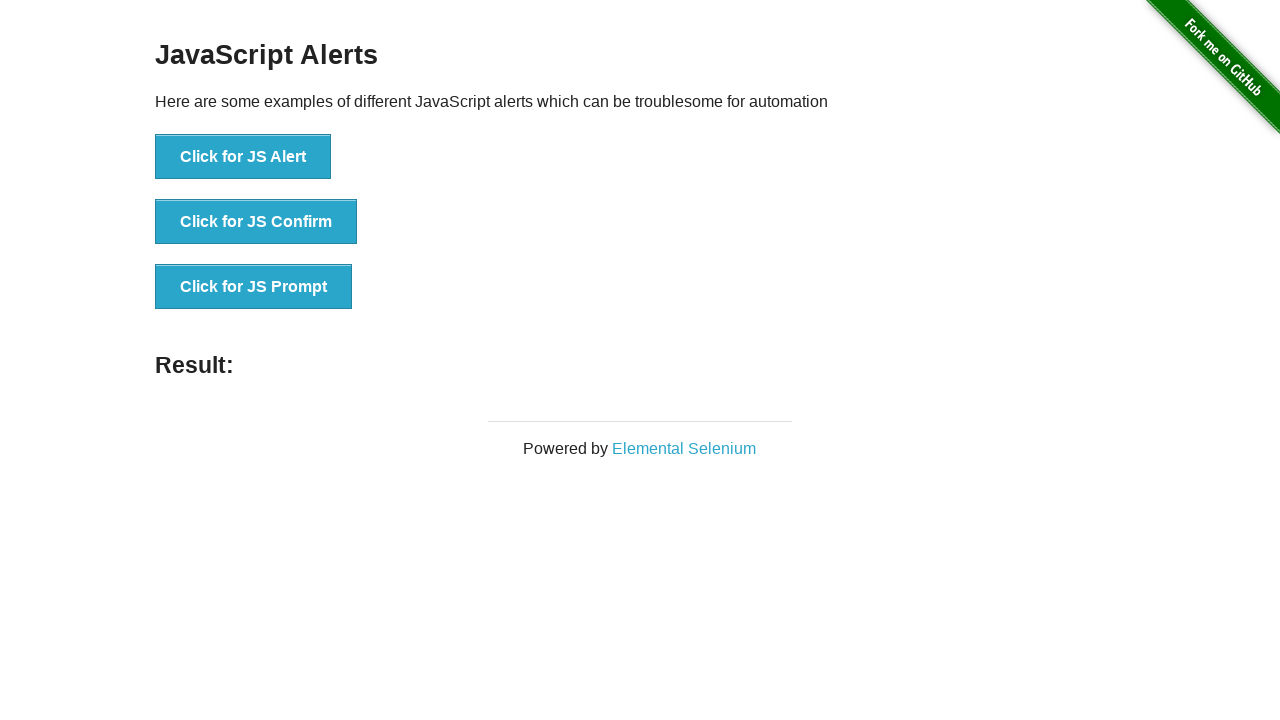

Clicked the first alert button to trigger JavaScript alert at (243, 157) on xpath=//button[@onclick='jsAlert()']
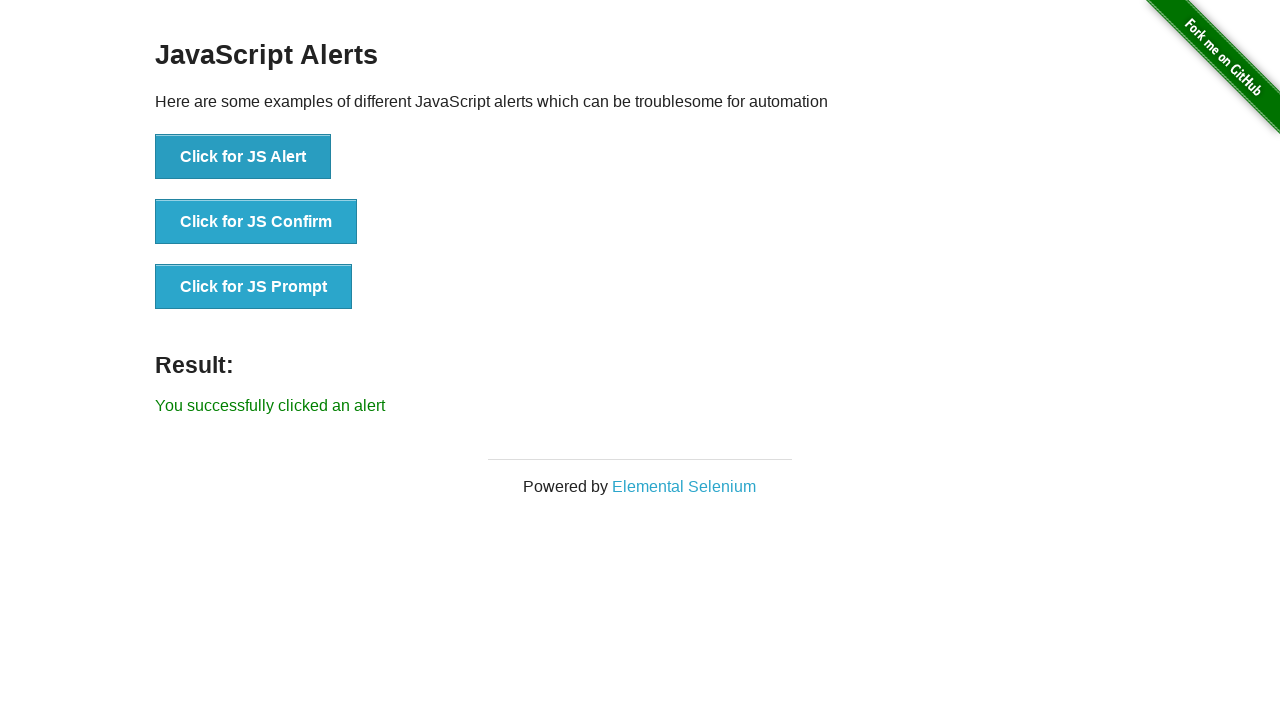

Set up dialog handler to automatically accept alerts
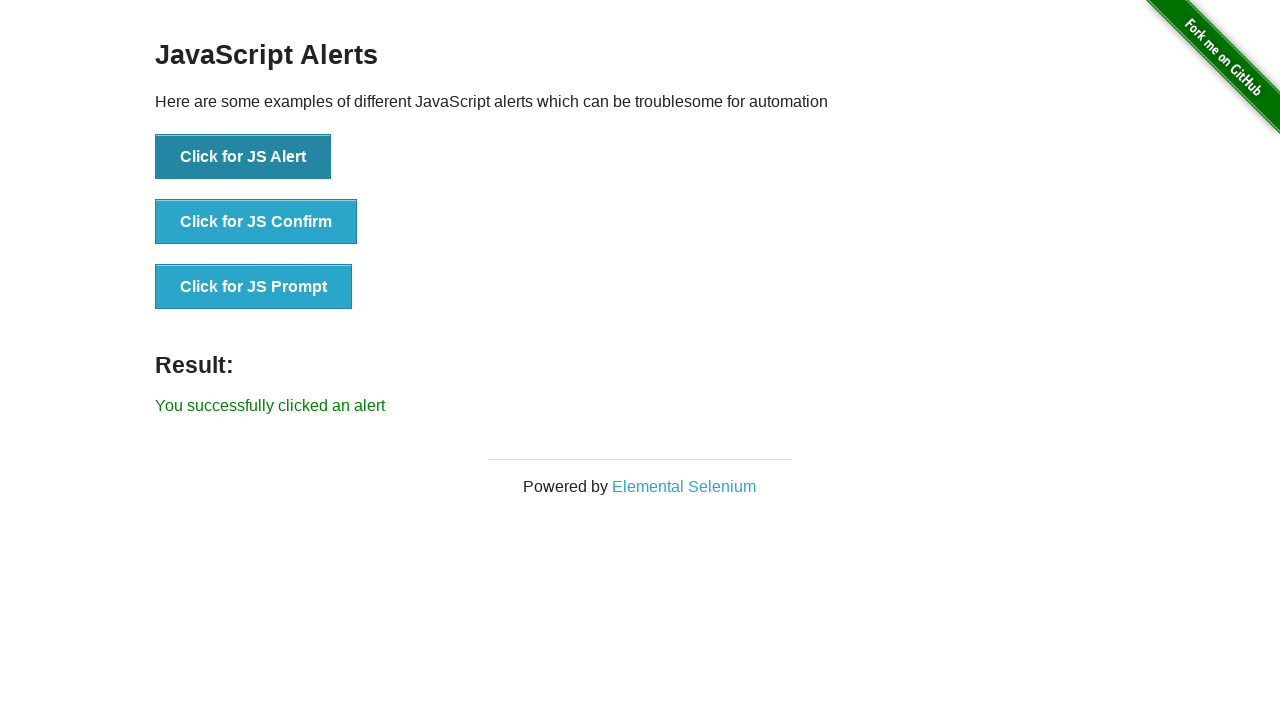

Retrieved result message text from page
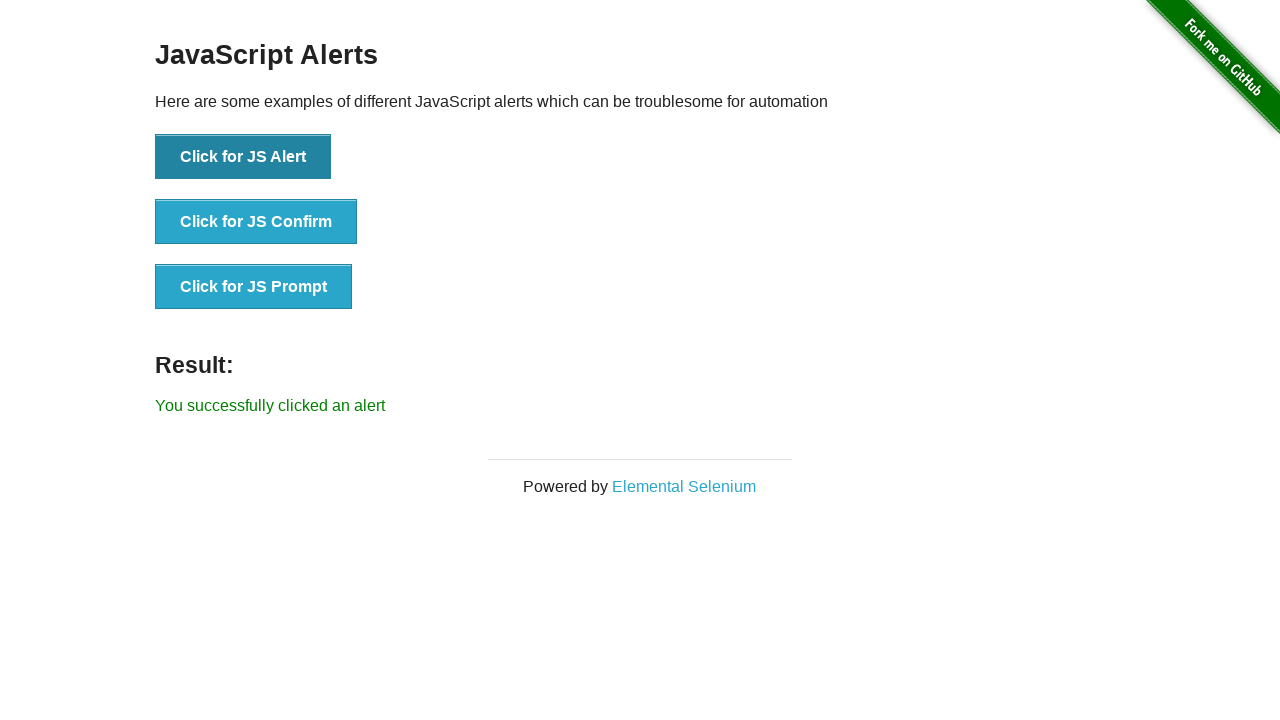

Verified result message matches expected text: 'You successfully clicked an alert'
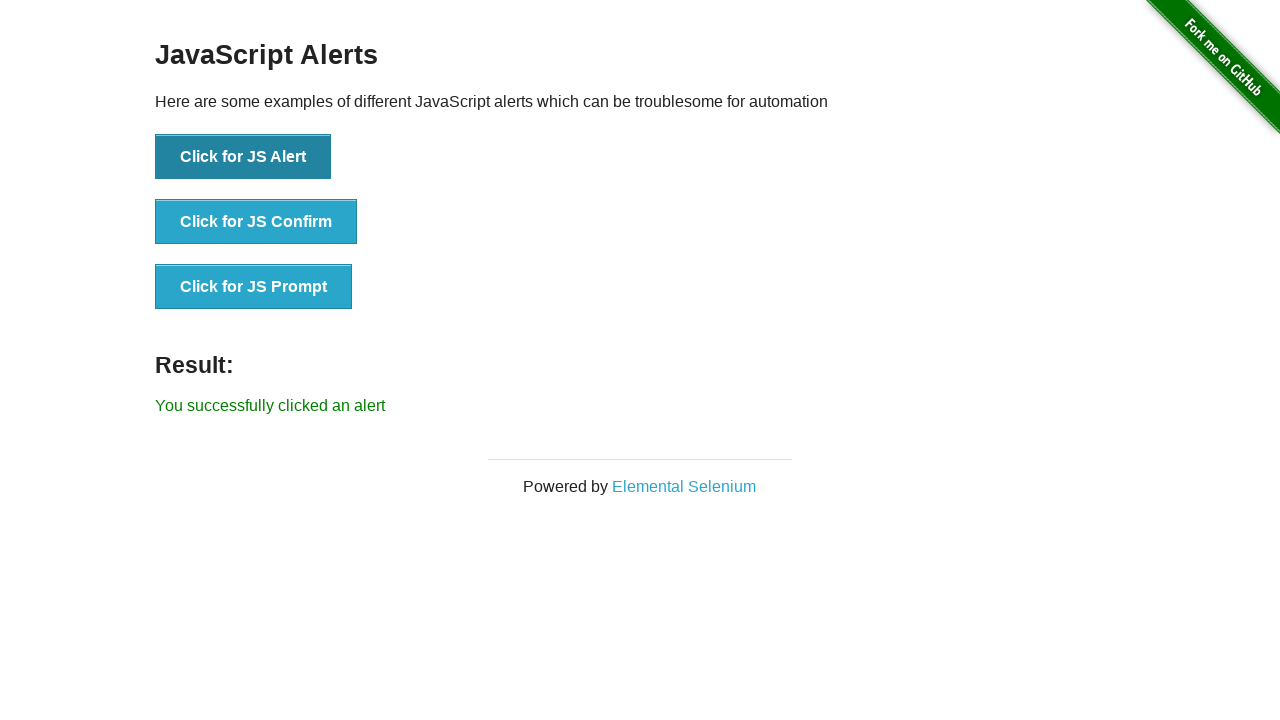

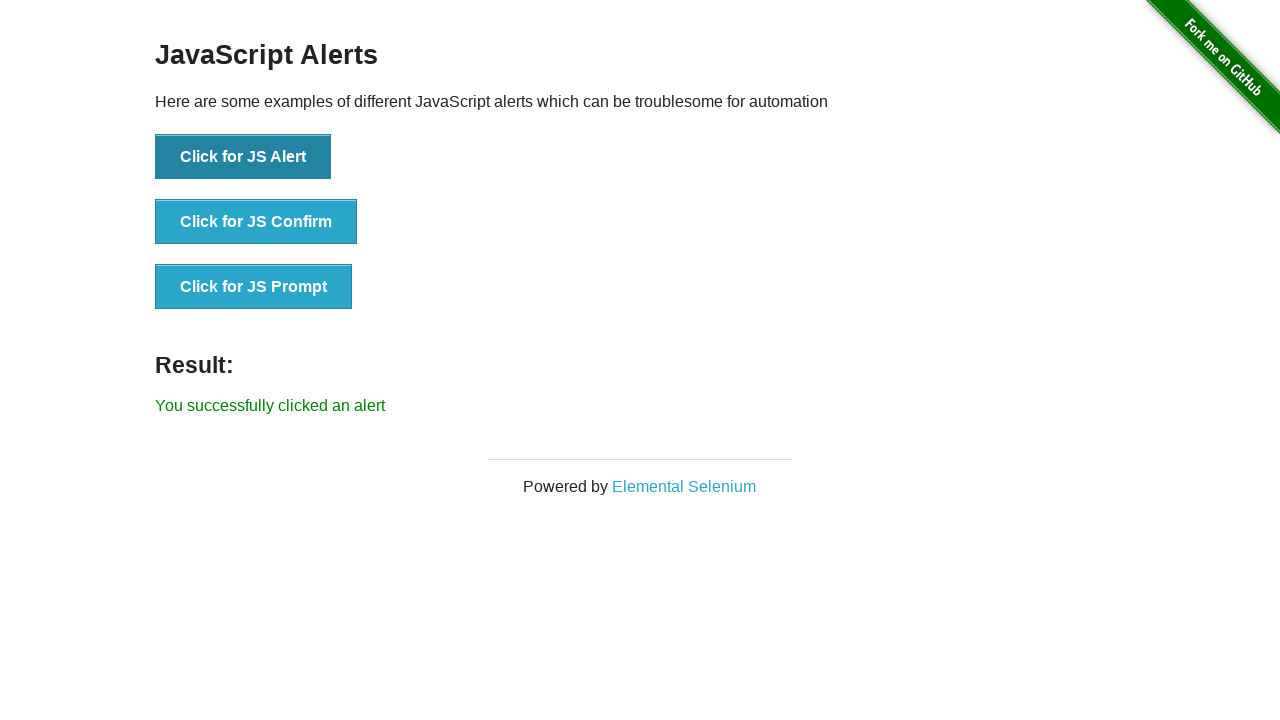